Tests the Checkboxradio jQuery UI component by selecting a radio button (London) and checking a checkbox (5 Star).

Starting URL: https://jqueryui.com/

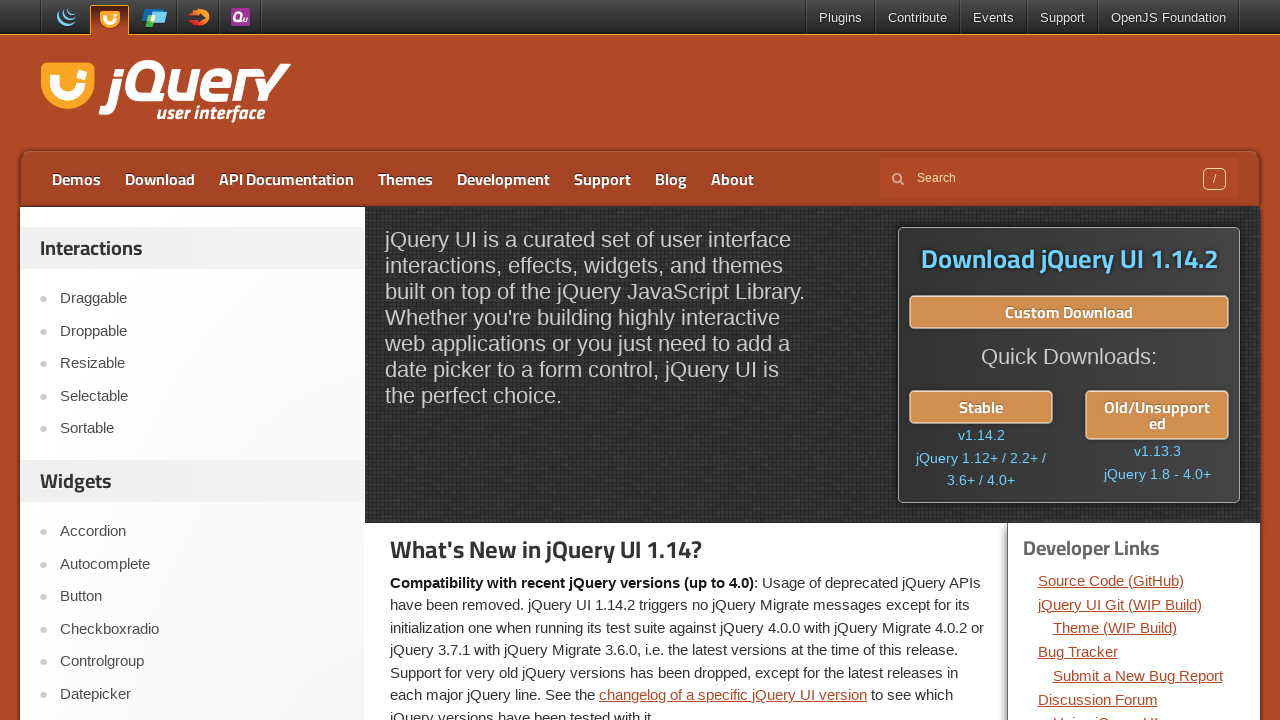

Clicked on the Checkboxradio link at (202, 629) on a:text('Checkboxradio')
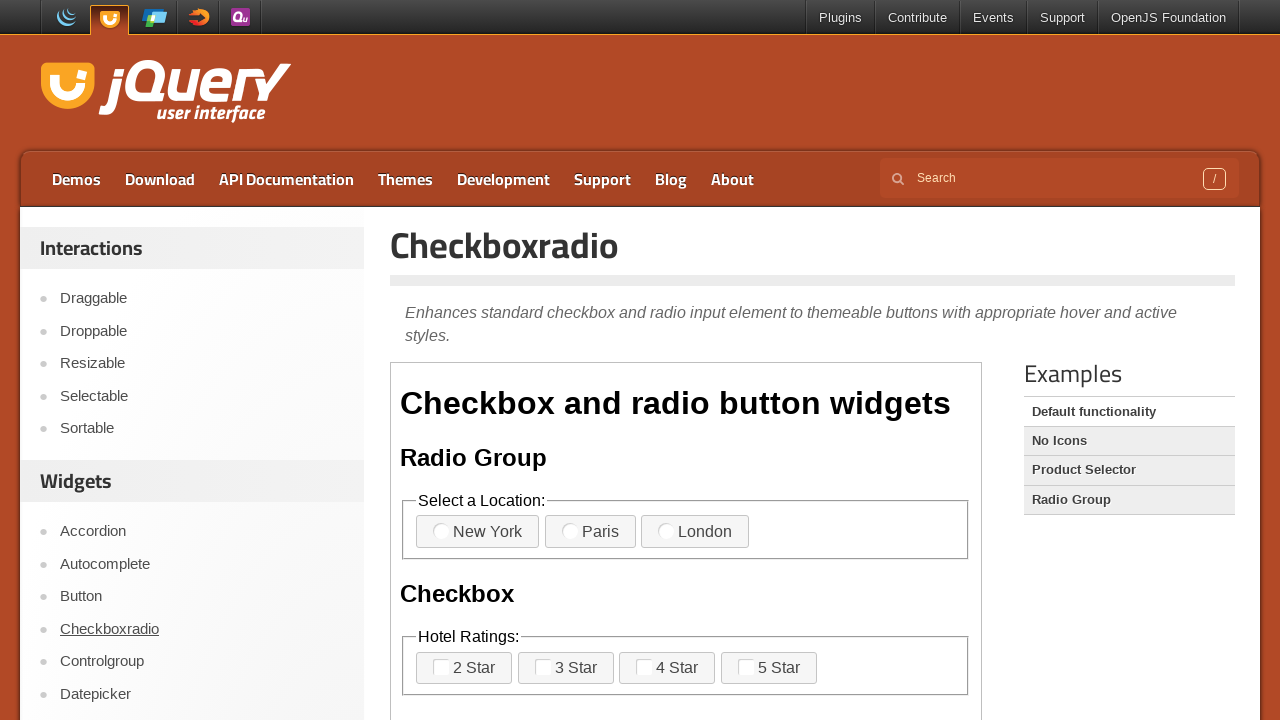

Checkboxradio page loaded successfully
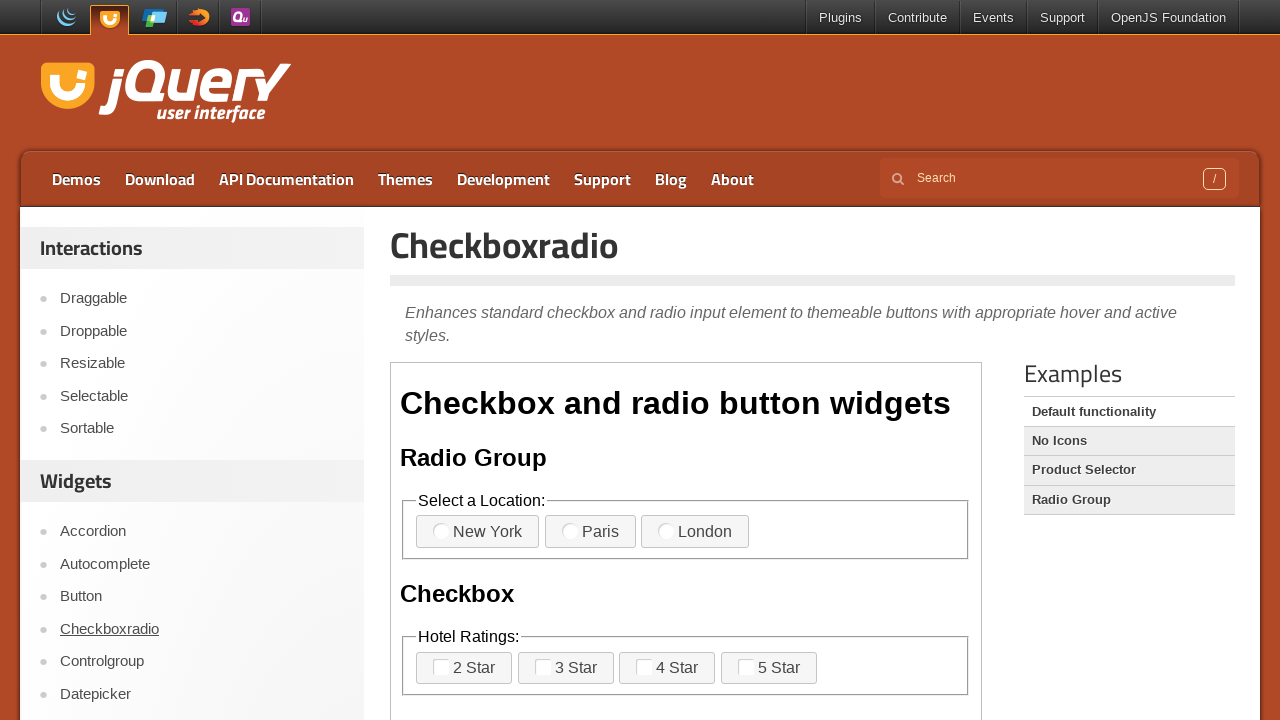

Located the demo iframe
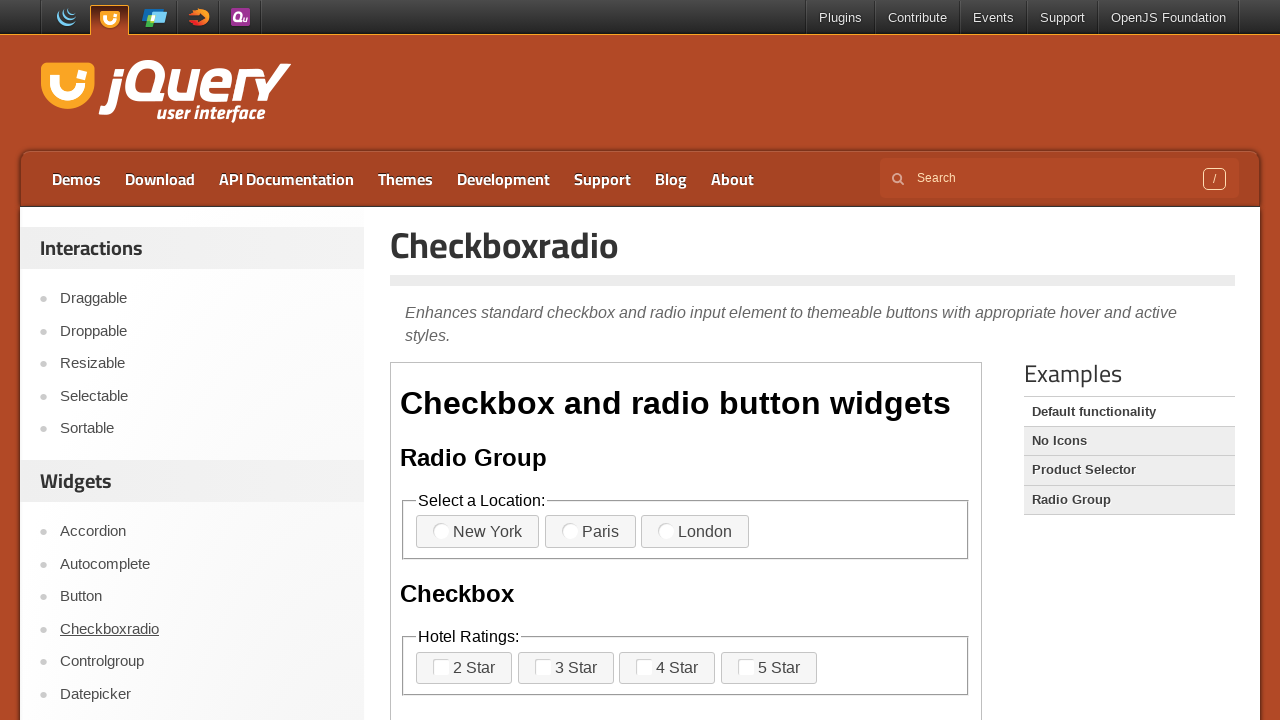

London radio button element is visible and ready
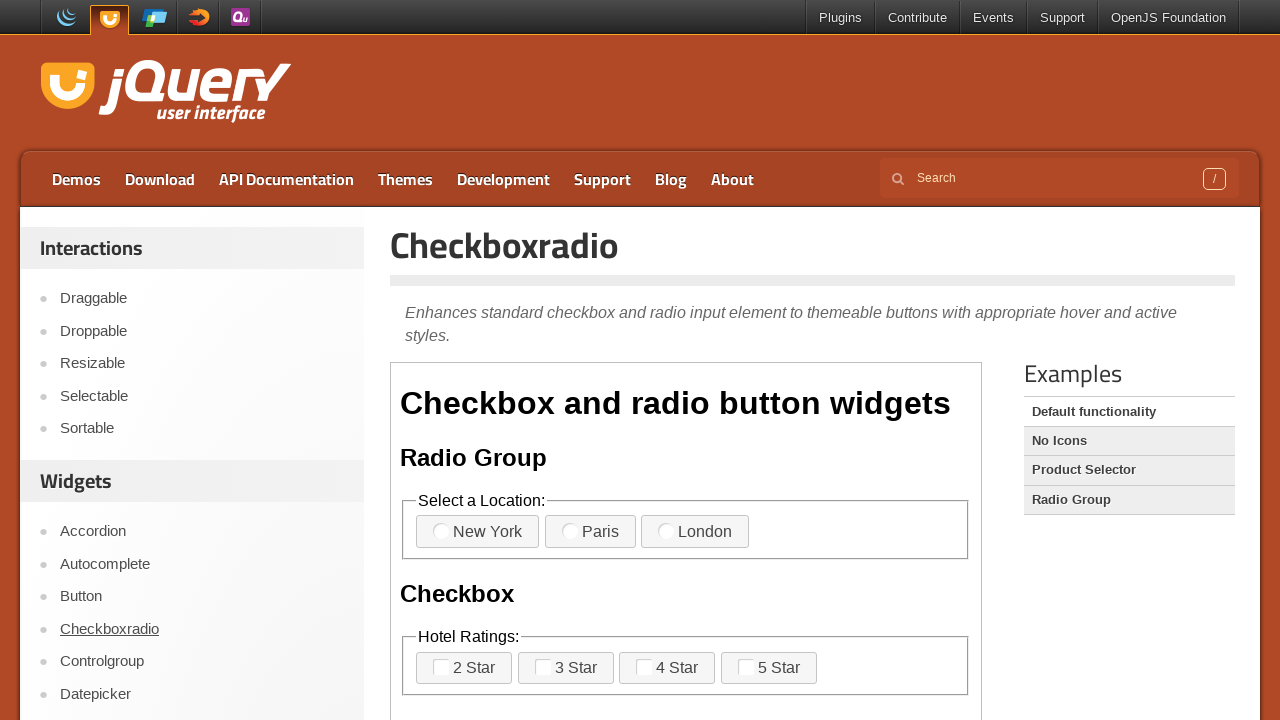

Selected the London radio button at (695, 532) on iframe.demo-frame >> internal:control=enter-frame >> label:text('London')
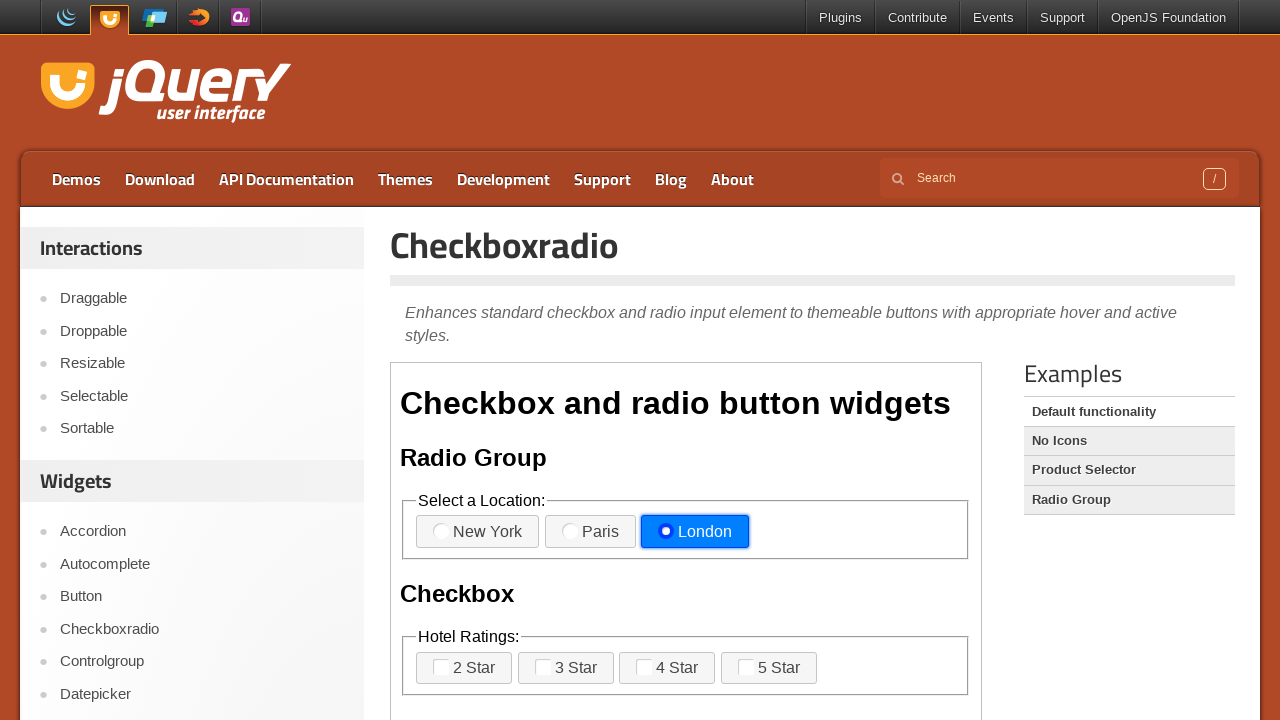

5 Star checkbox element is visible and ready
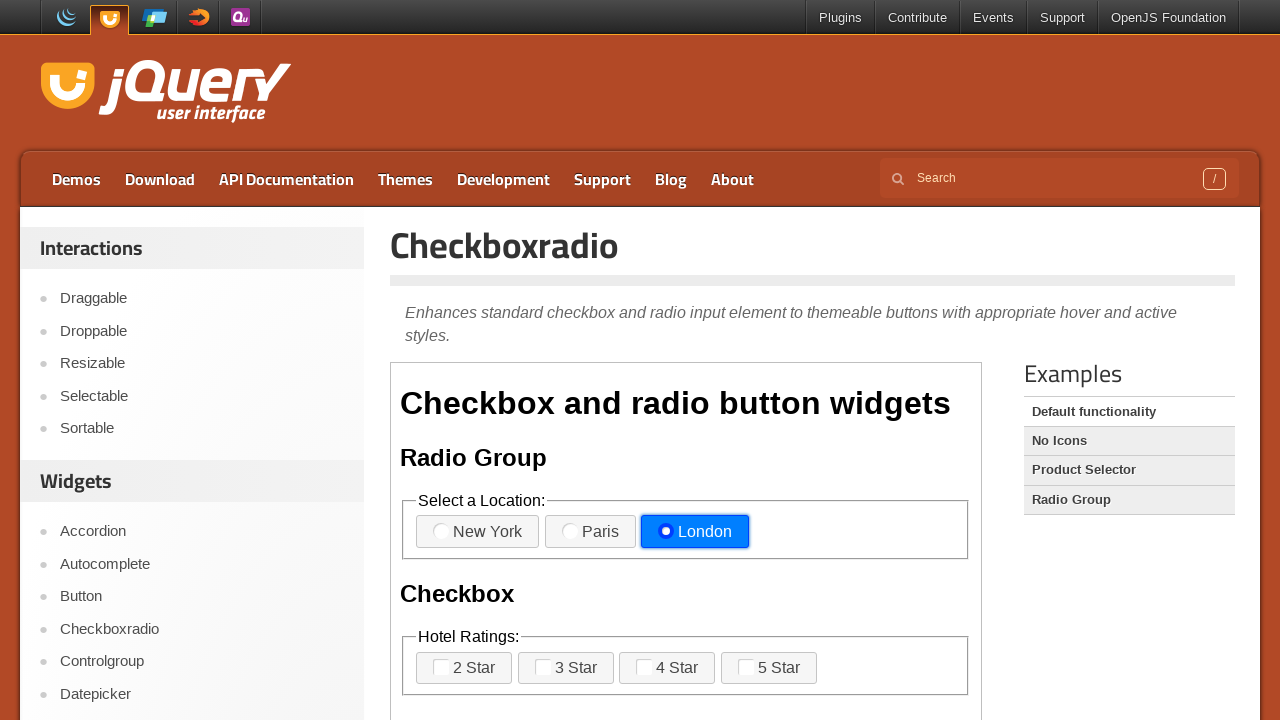

Checked the 5 Star checkbox at (769, 668) on iframe.demo-frame >> internal:control=enter-frame >> label:text('5 Star')
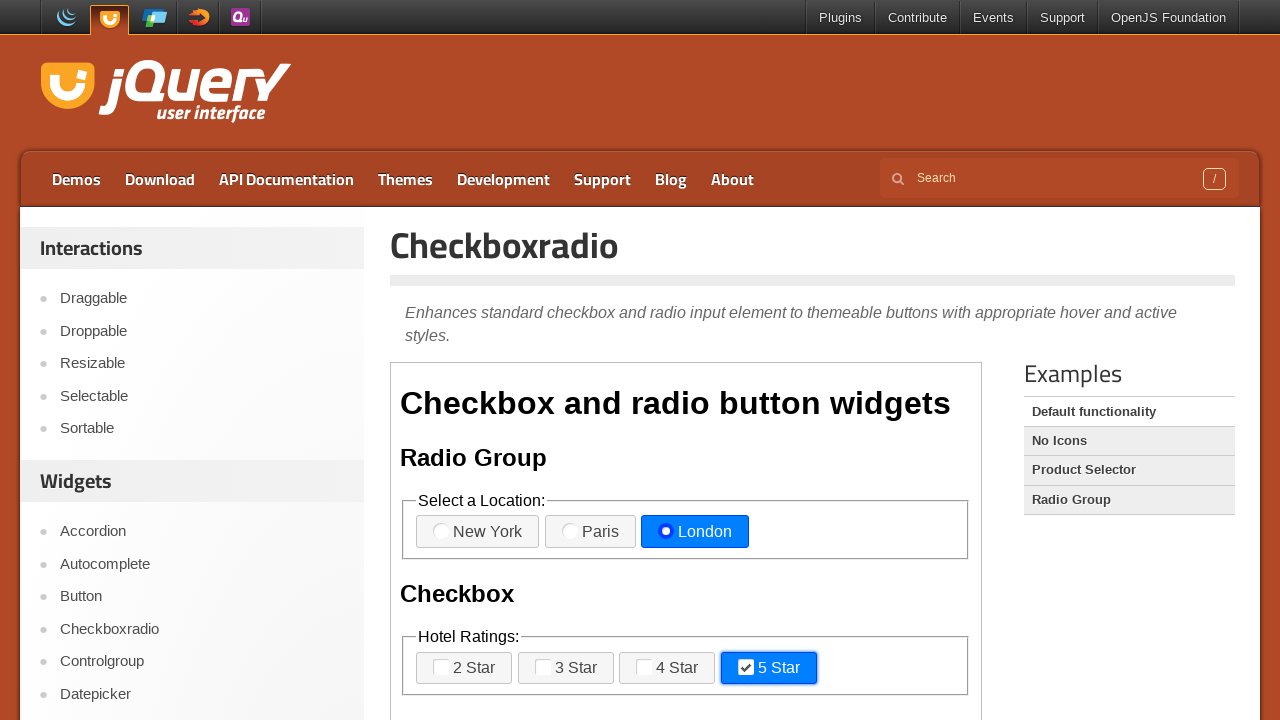

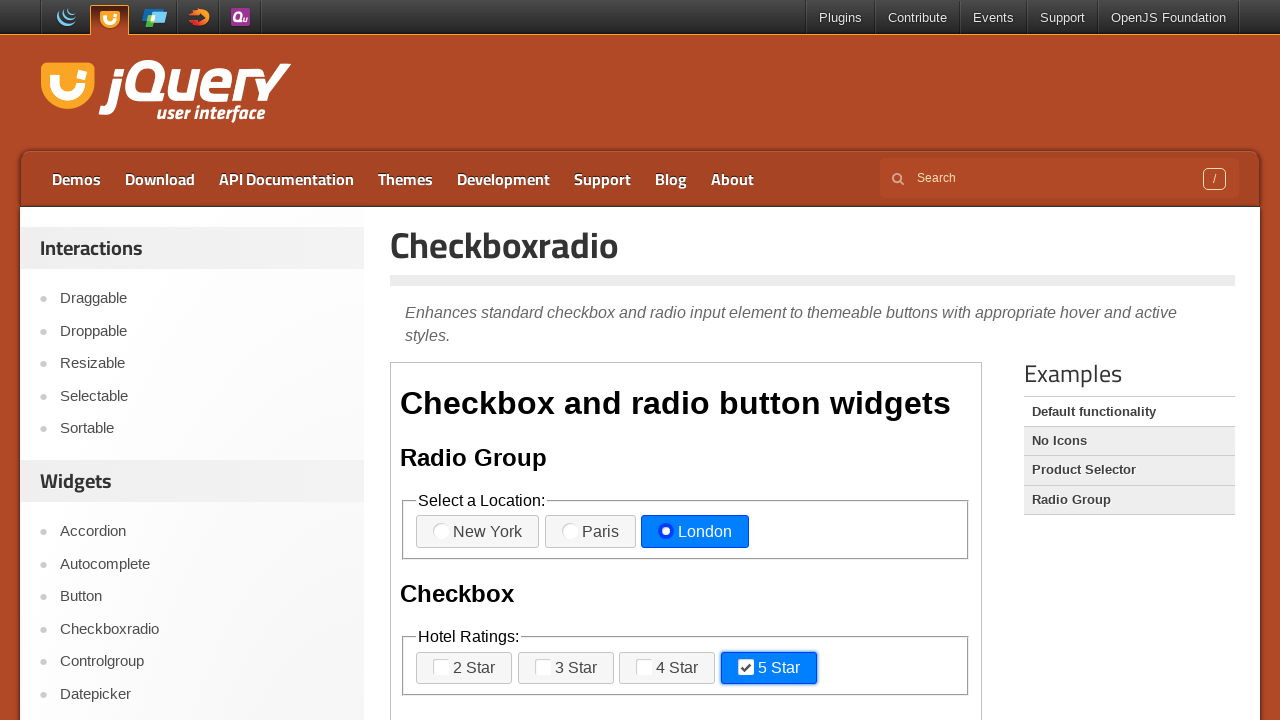